Tests dynamic loading where an element does not exist in the DOM initially and is added after clicking the Start button, verifying "Hello World!" appears.

Starting URL: https://the-internet.herokuapp.com/dynamic_loading/2

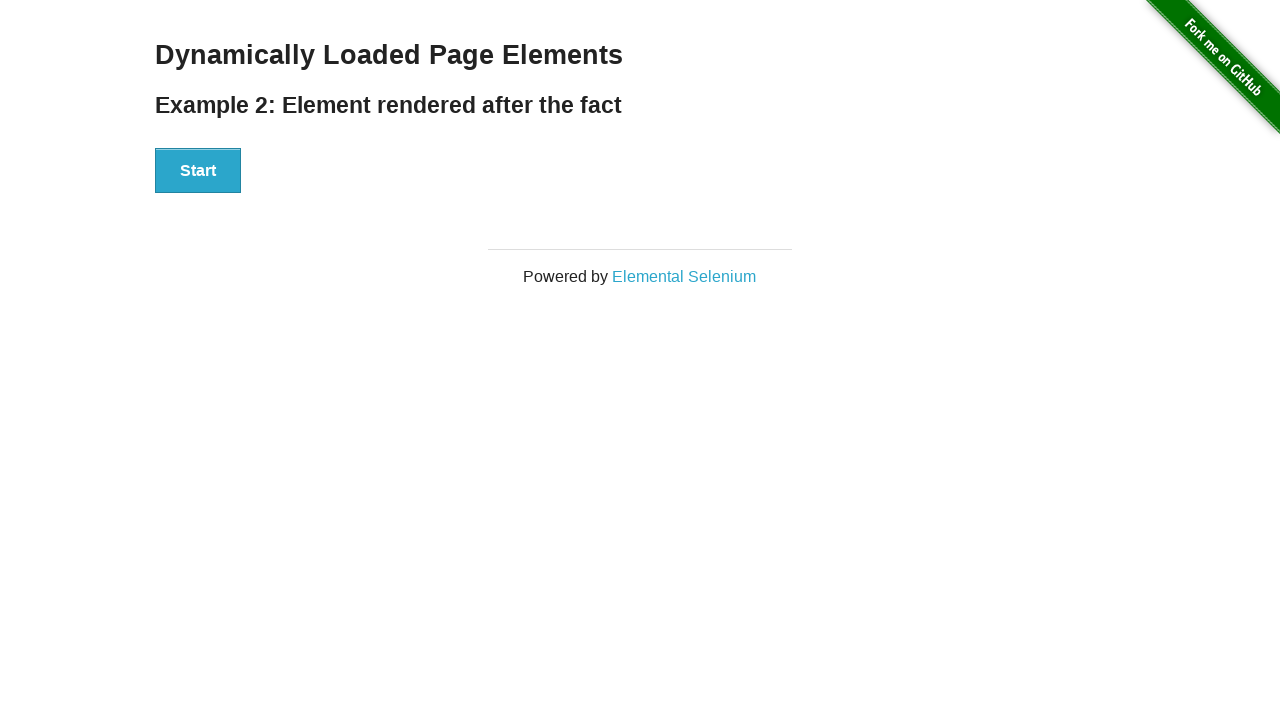

Clicked the Start button to initiate dynamic loading at (198, 171) on xpath=//div[@id='start']/button
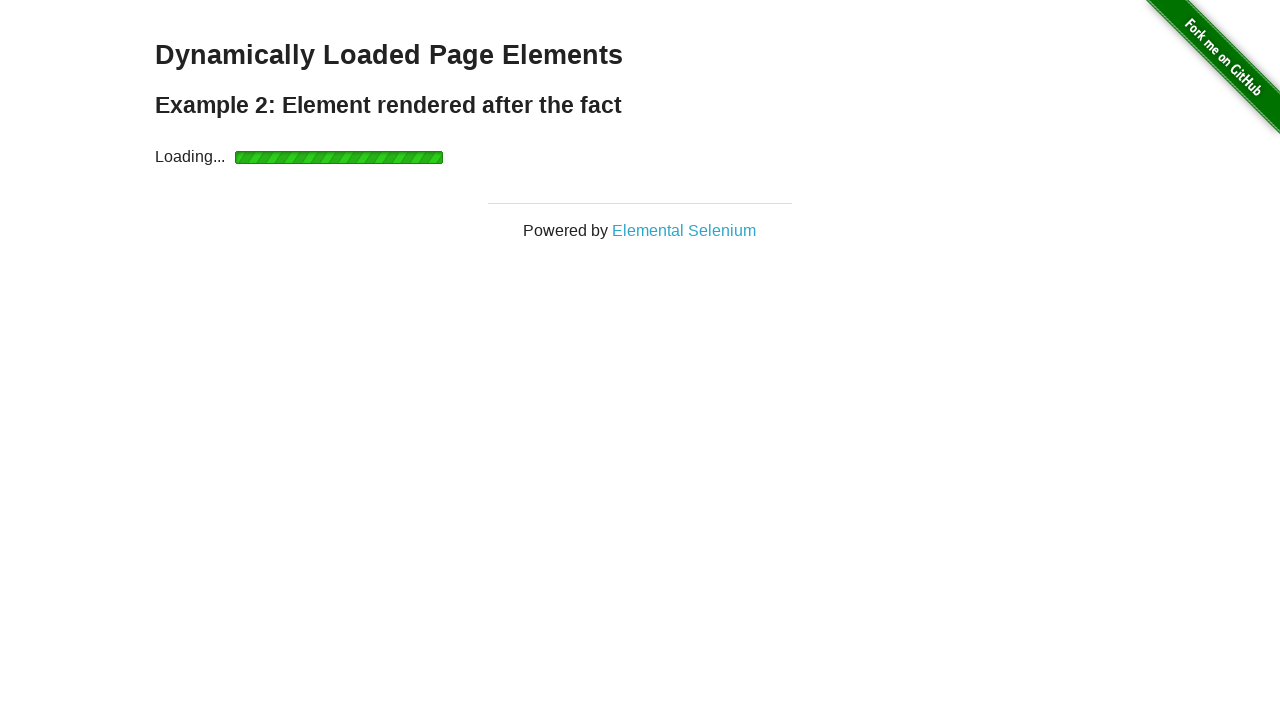

Waited for #finish element to appear in DOM
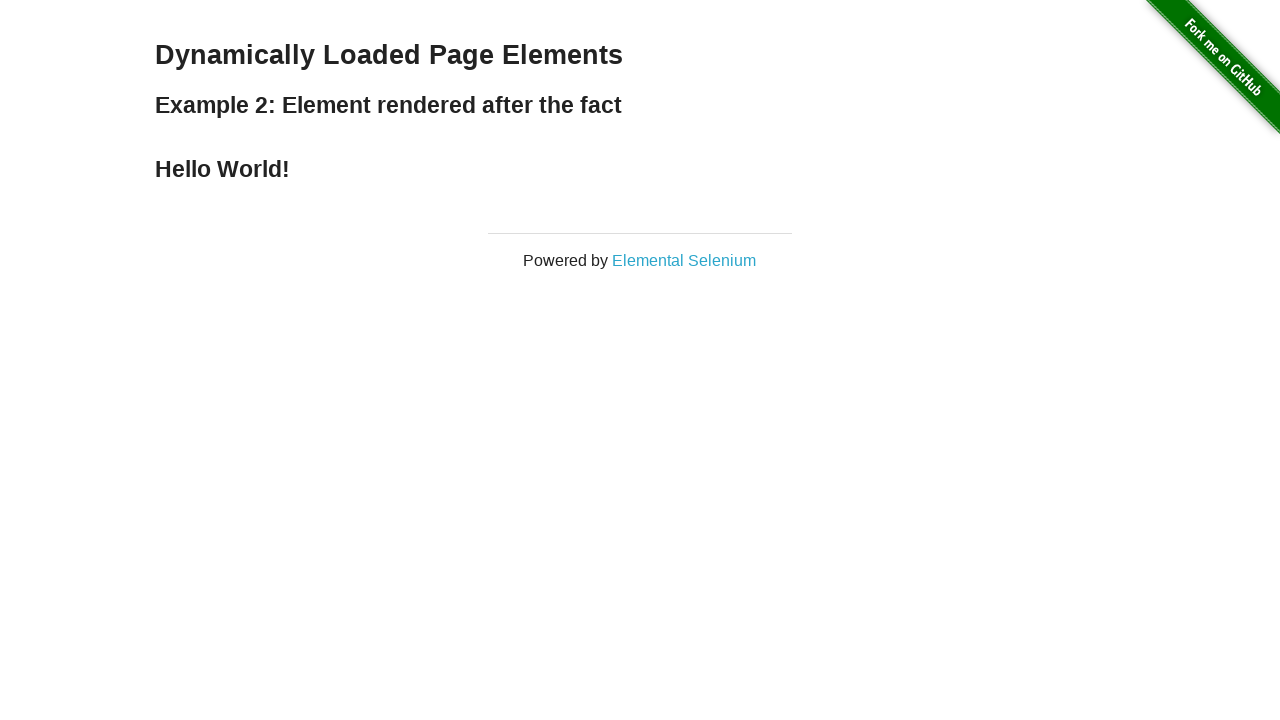

Located the #finish element
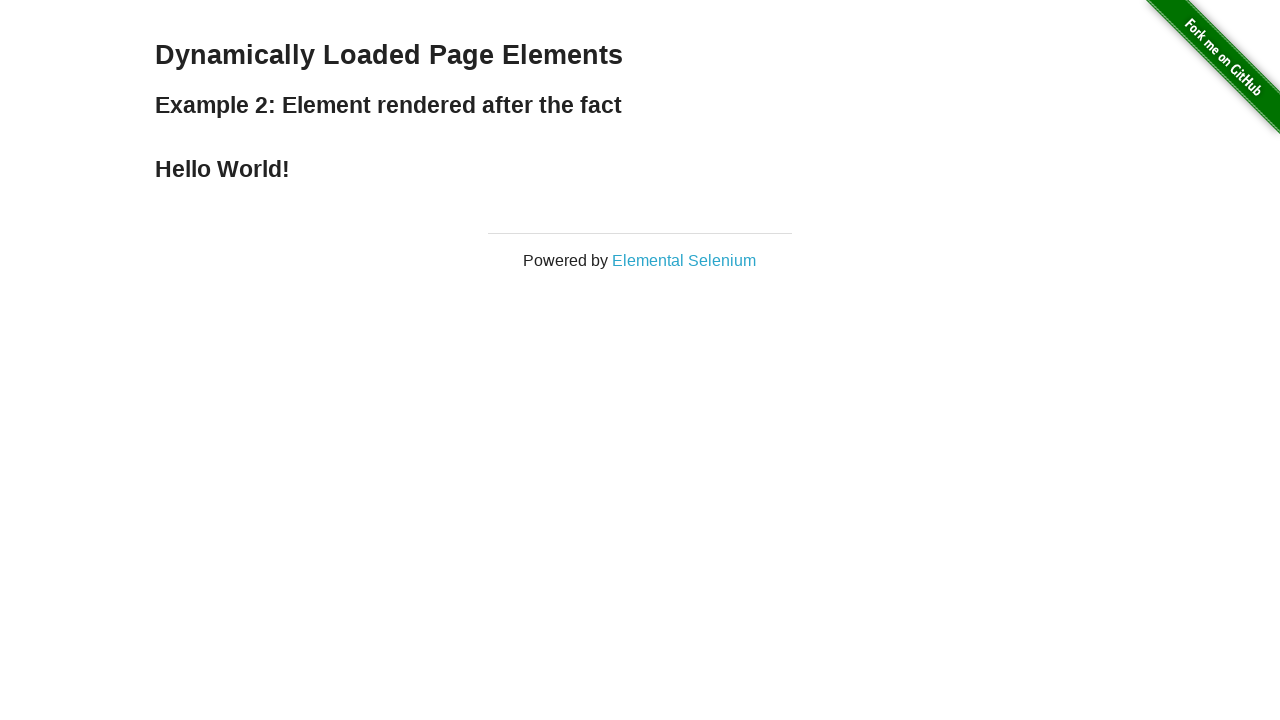

Retrieved text content from #finish element
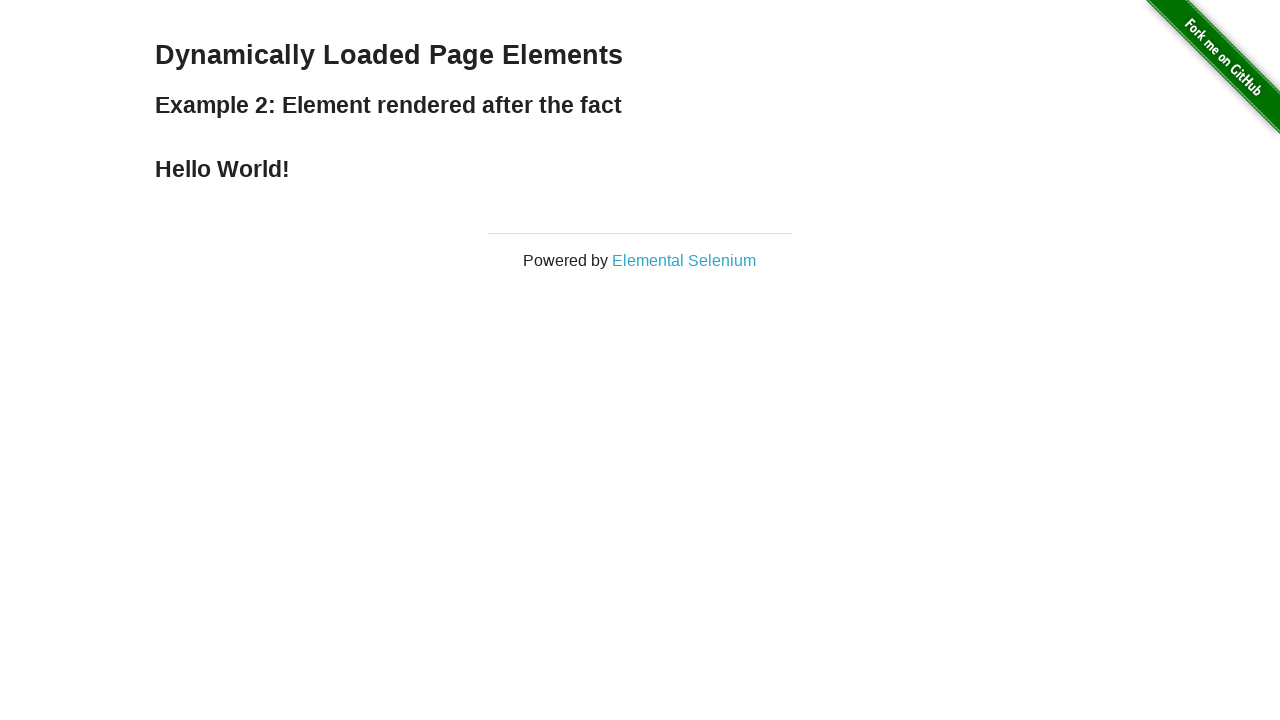

Verified that 'Hello World!' text is present in the finish element
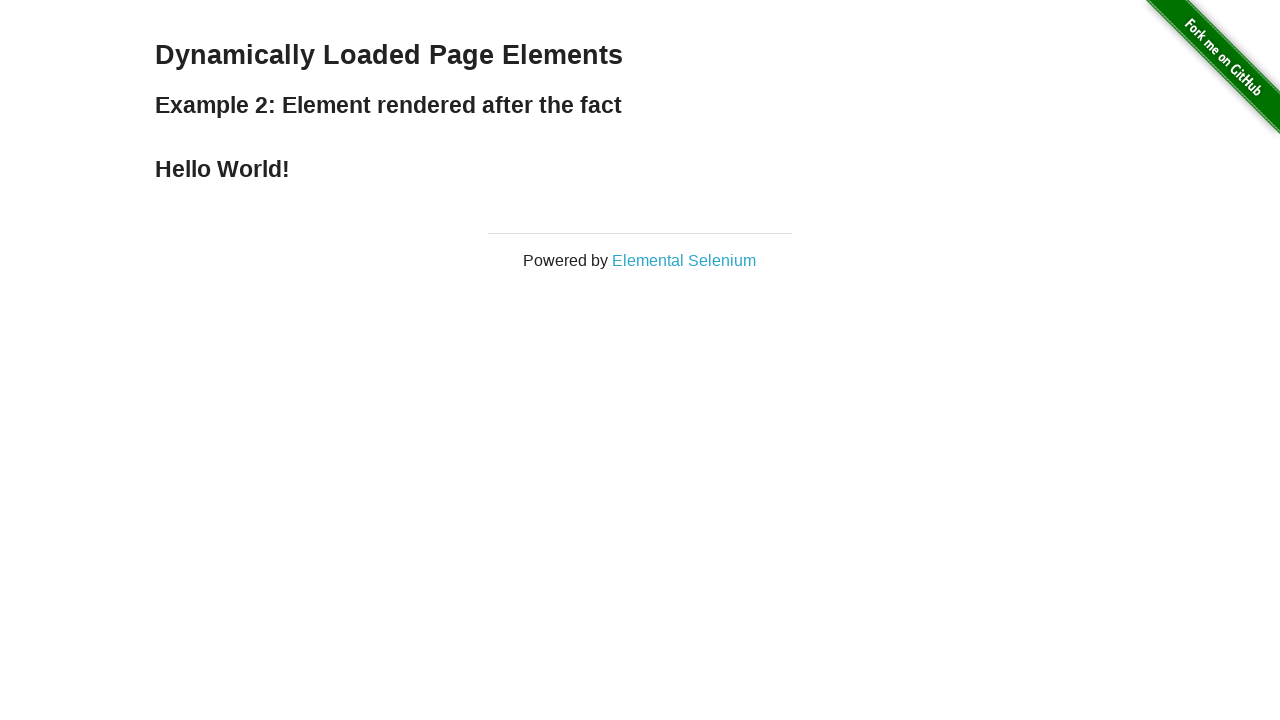

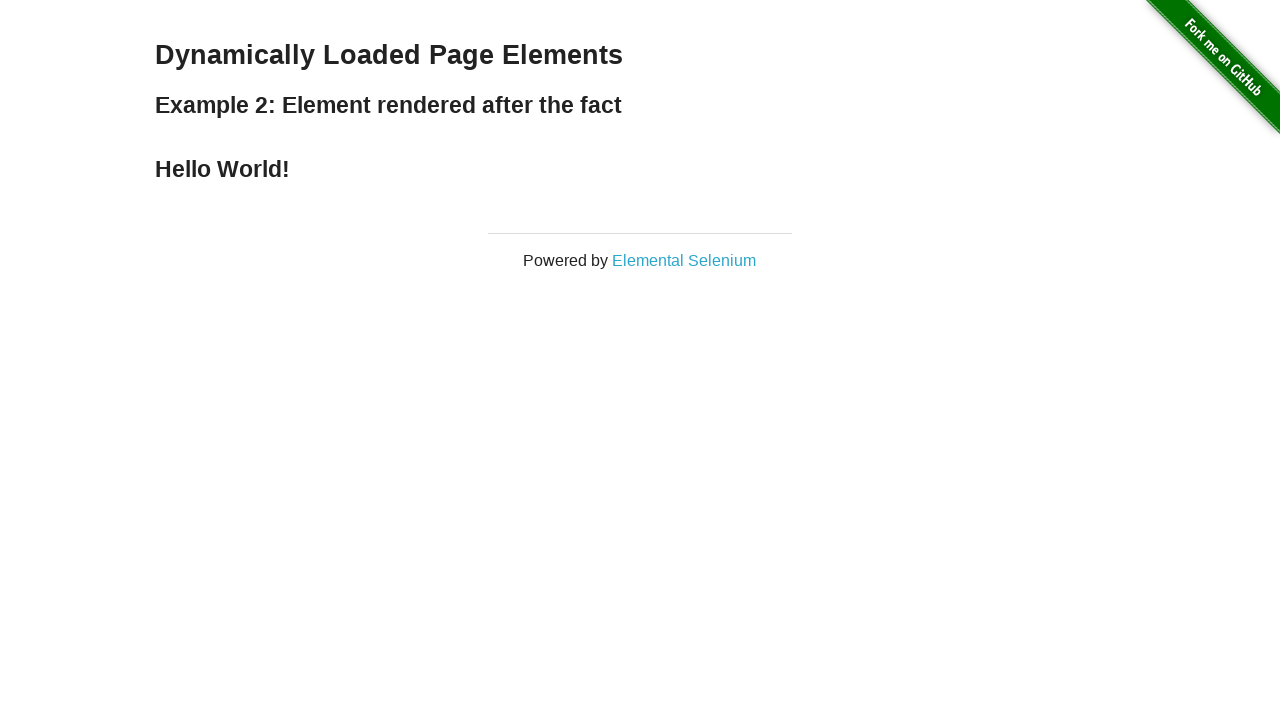